Tests the search functionality using XPath selectors by clicking the search button, typing a search term, and verifying results are displayed

Starting URL: https://practice-react.sdetunicorns.com/

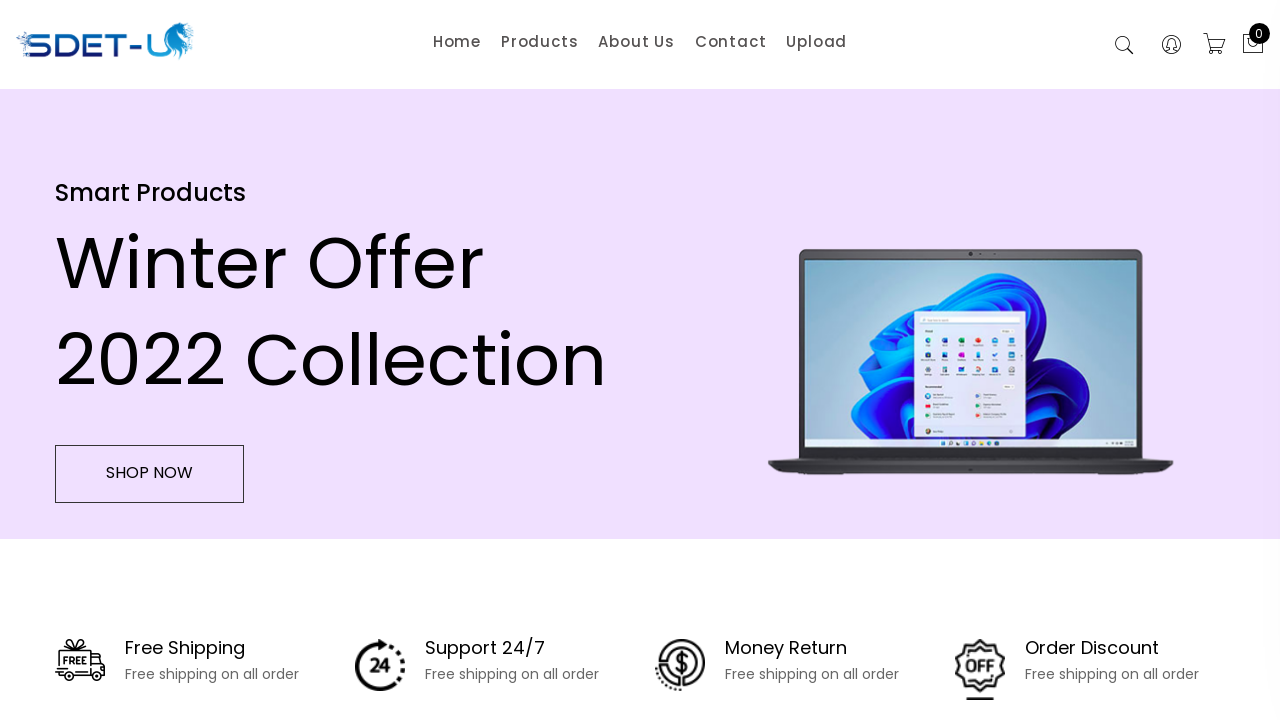

Clicked search button to activate search field at (1124, 46) on xpath=//button[@class='search-active']
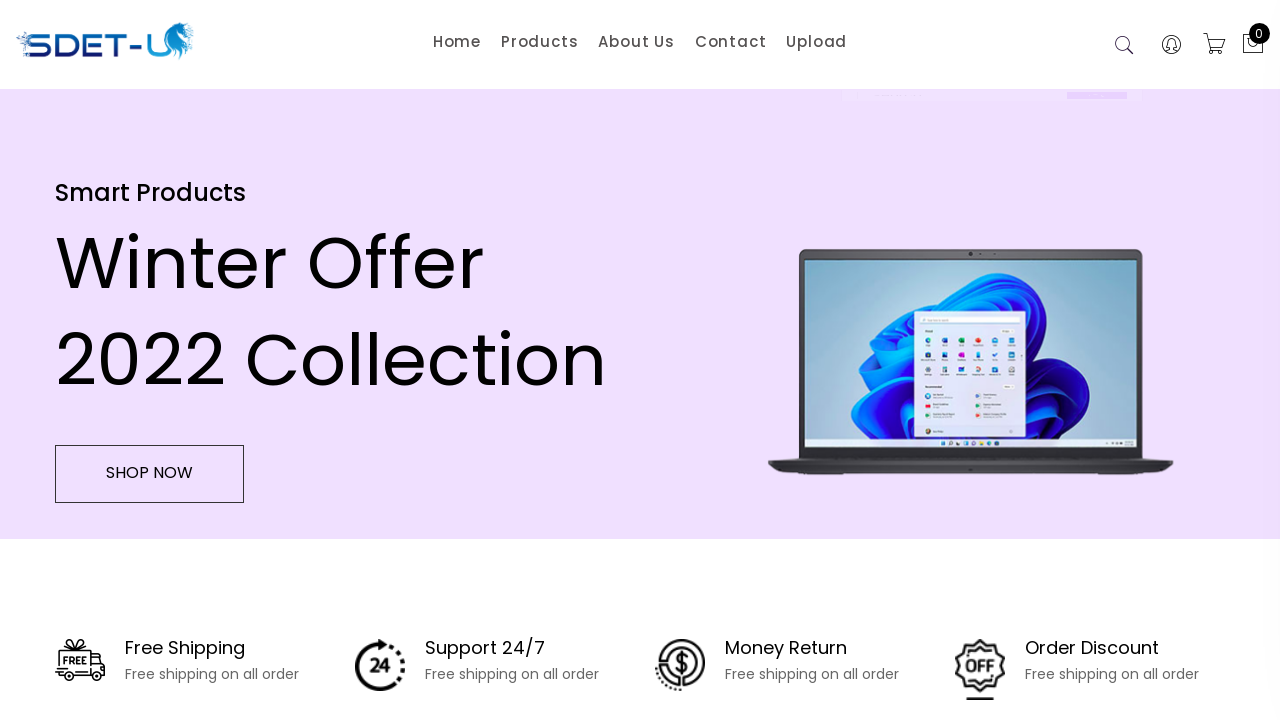

Typed 'Lenovo' in search field on //input[@placeholder='Search']
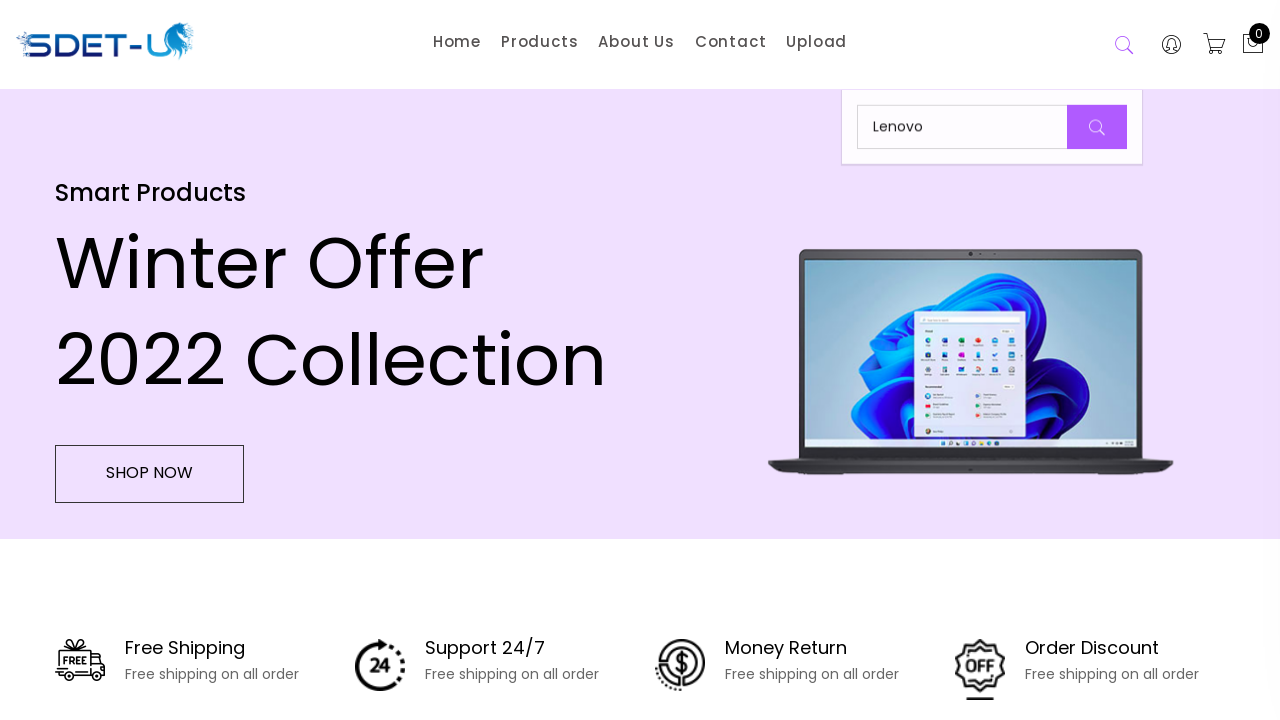

Clicked search button to submit search query at (1097, 127) on xpath=//button[@class='button-search']
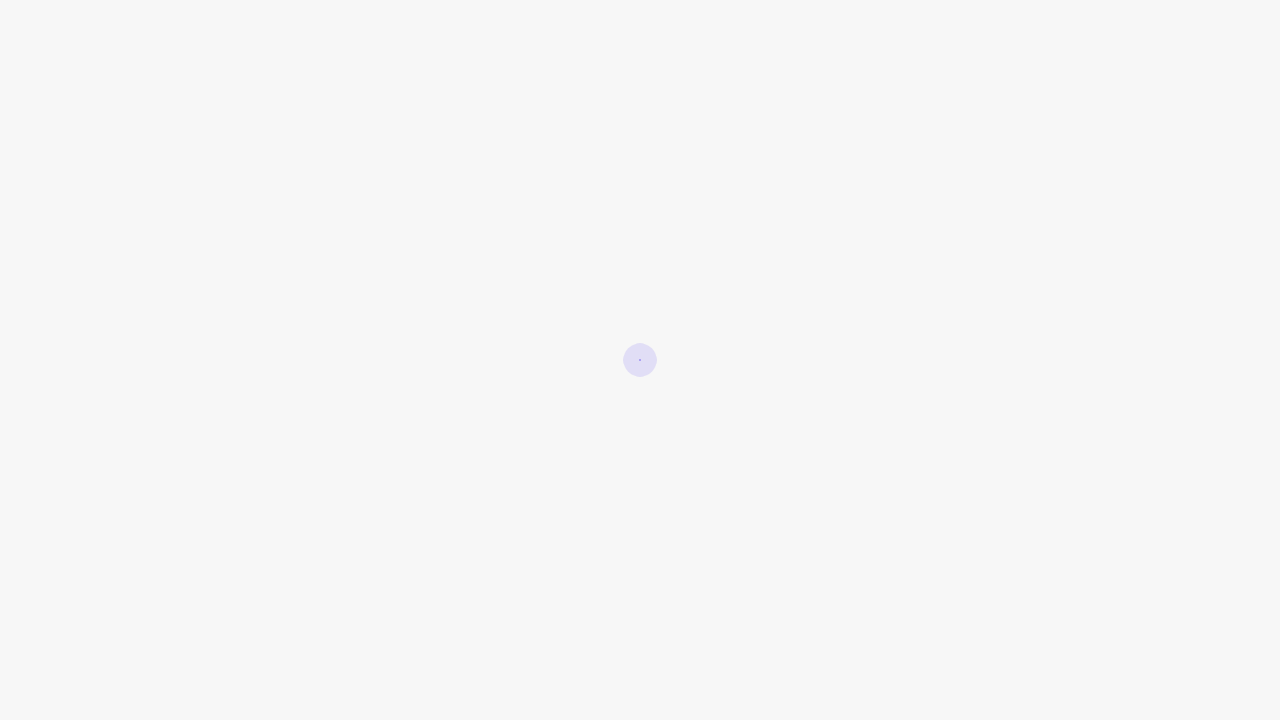

Search results loaded and verified 'Showing Results for Lenovo' text is displayed
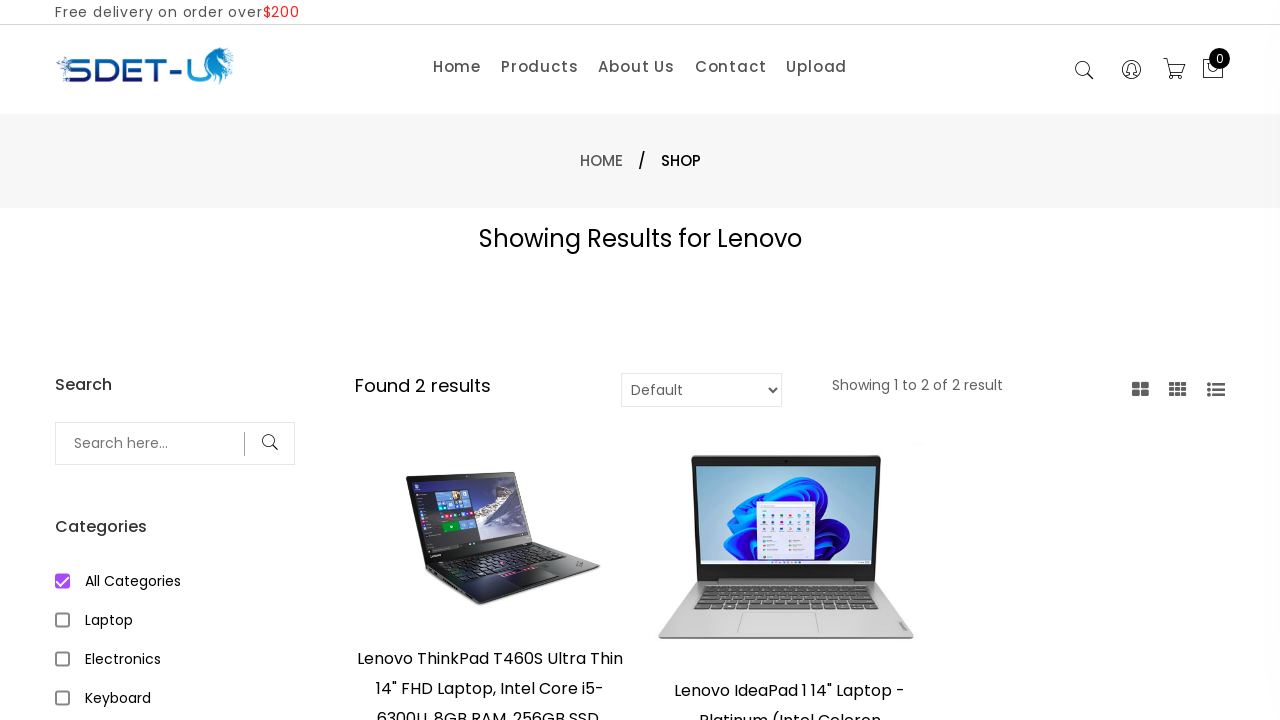

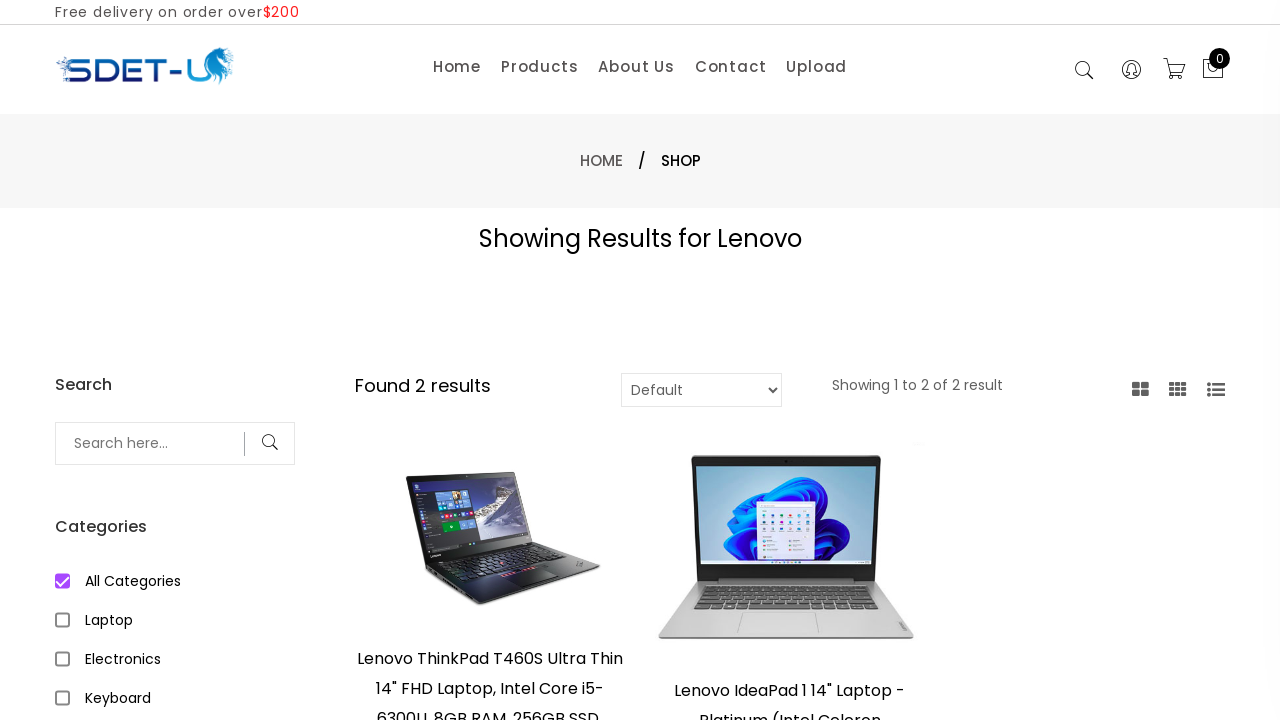